Navigates through multiple pages of Capitol trades website, verifying page elements load correctly and pagination works

Starting URL: https://www.capitoltrades.com/trades

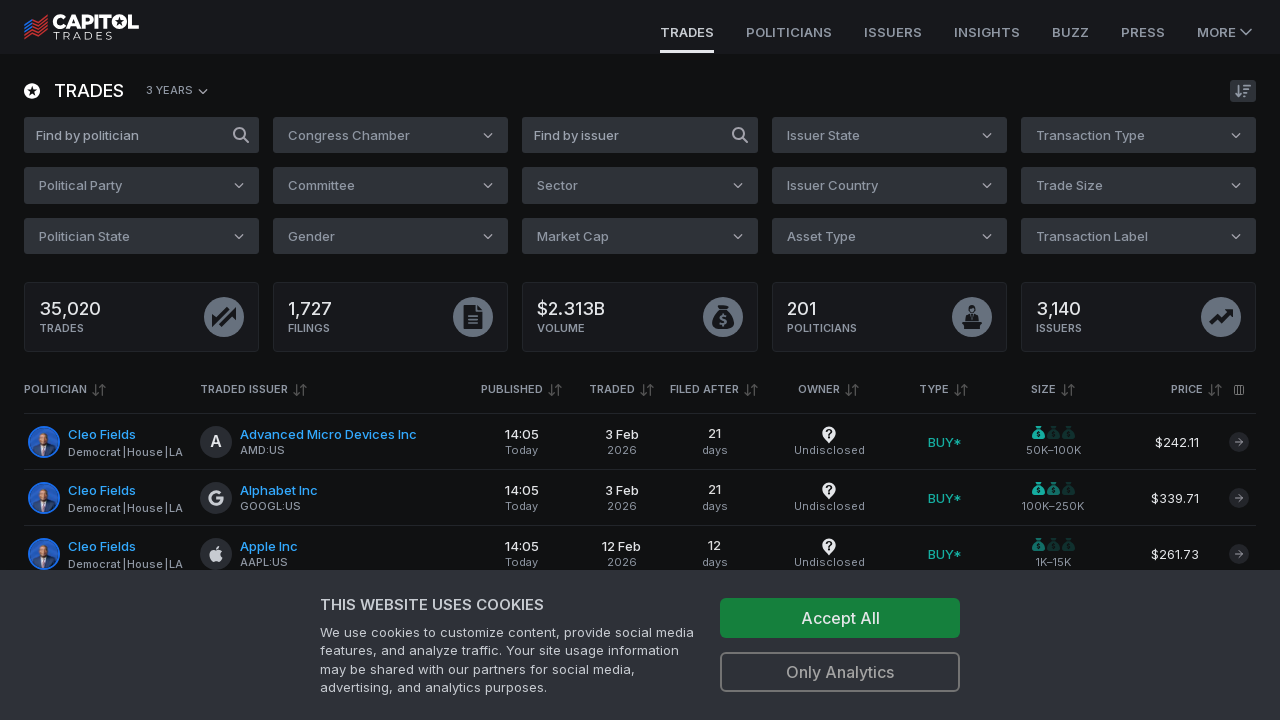

Main content area loaded
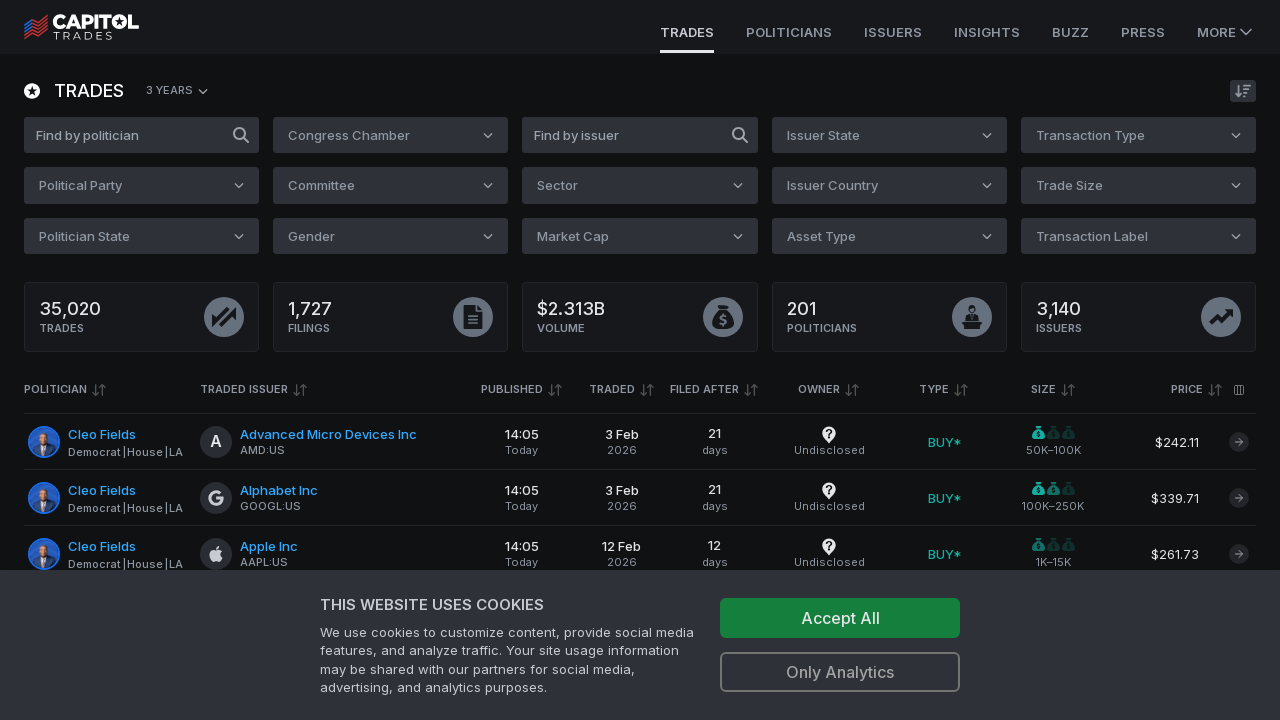

Trades table loaded on initial page
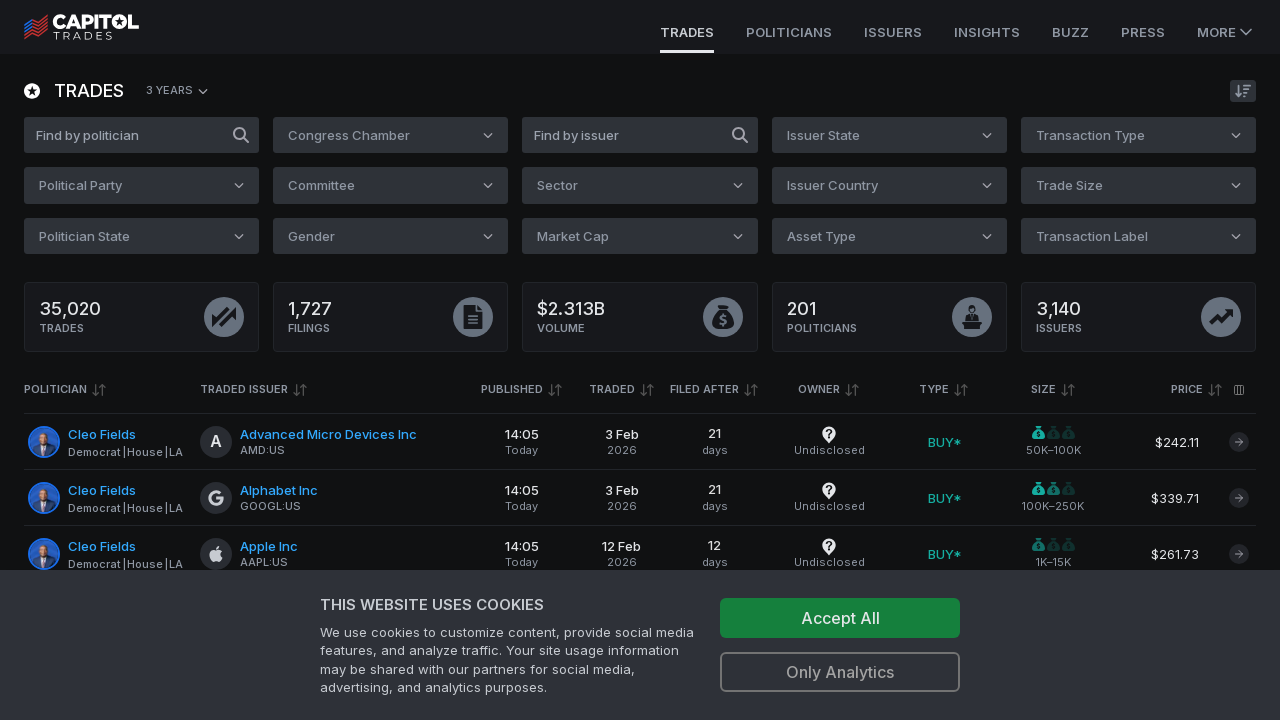

Retrieved maximum page number from pagination
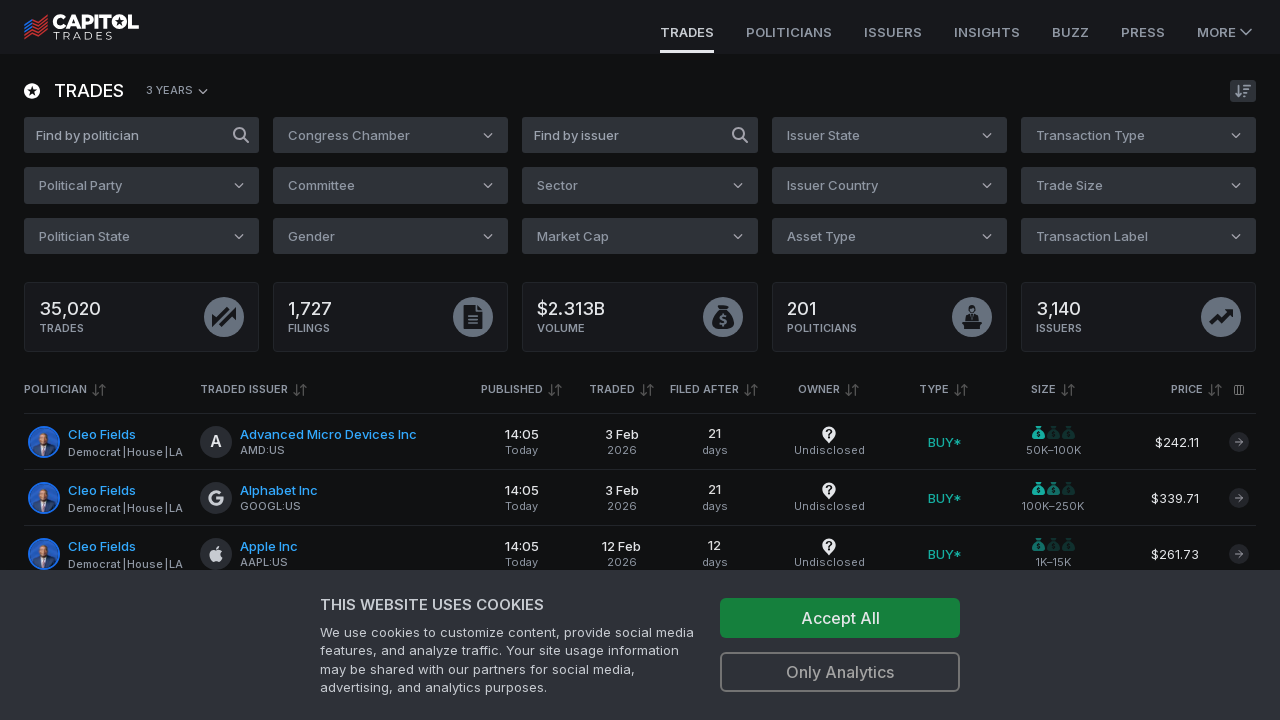

Navigated to page 2 with pageSize=100
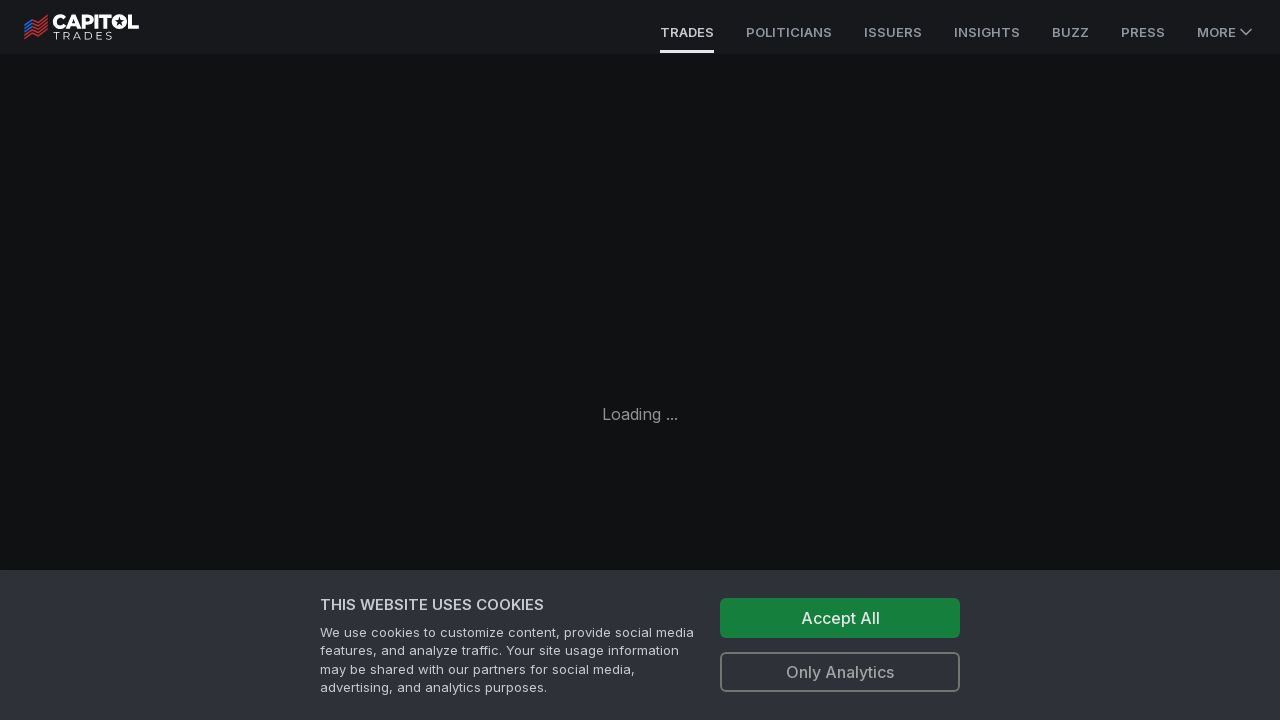

Trades table loaded on page 2
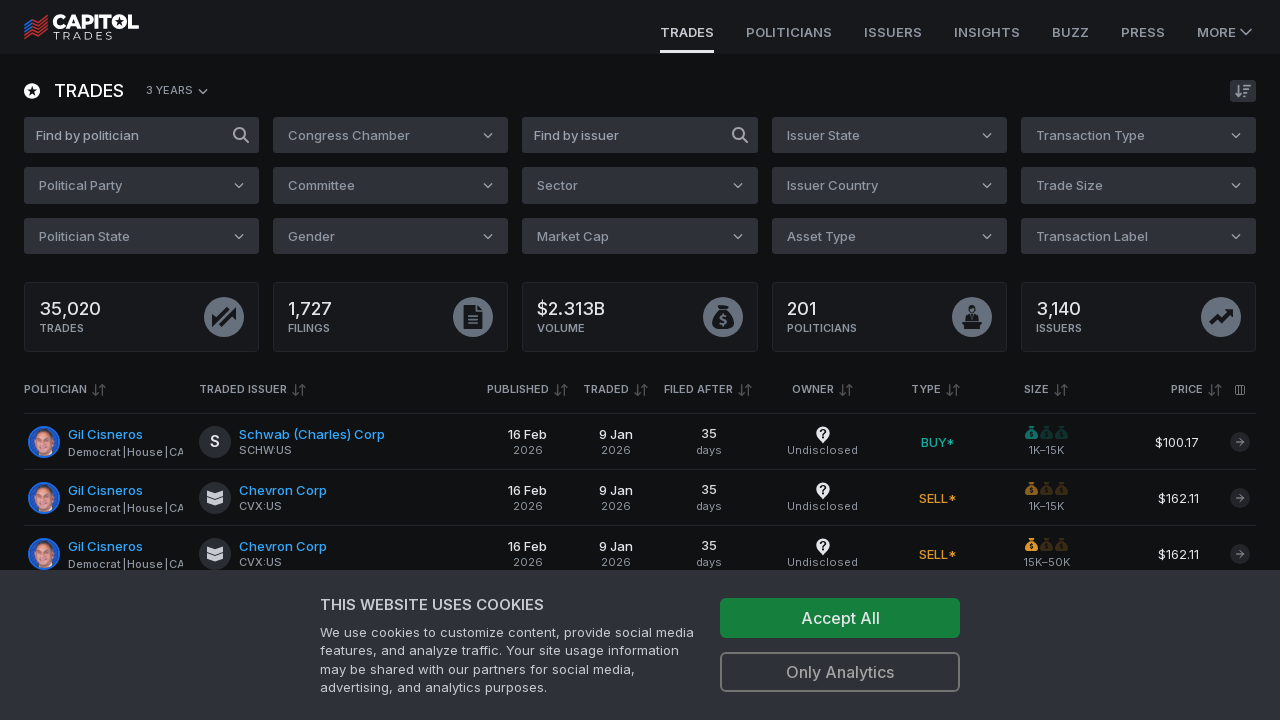

Verified trades table element exists on page 2
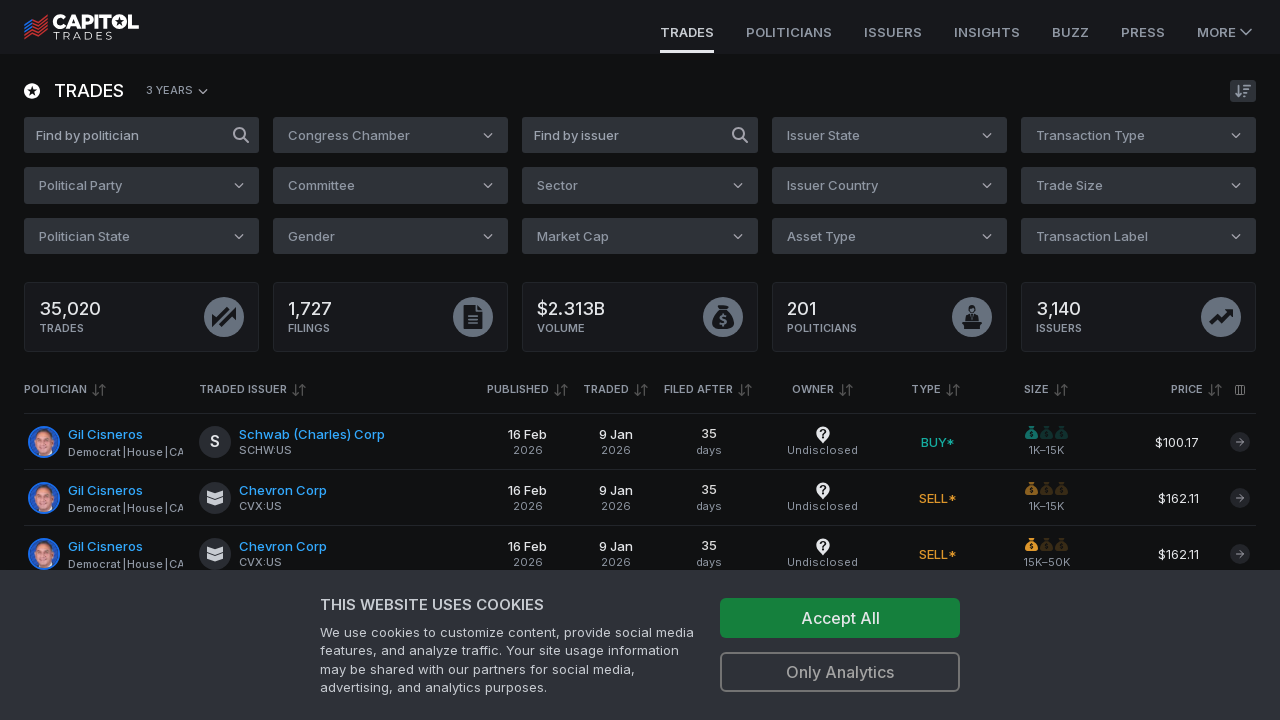

Navigated to page 3 with pageSize=100
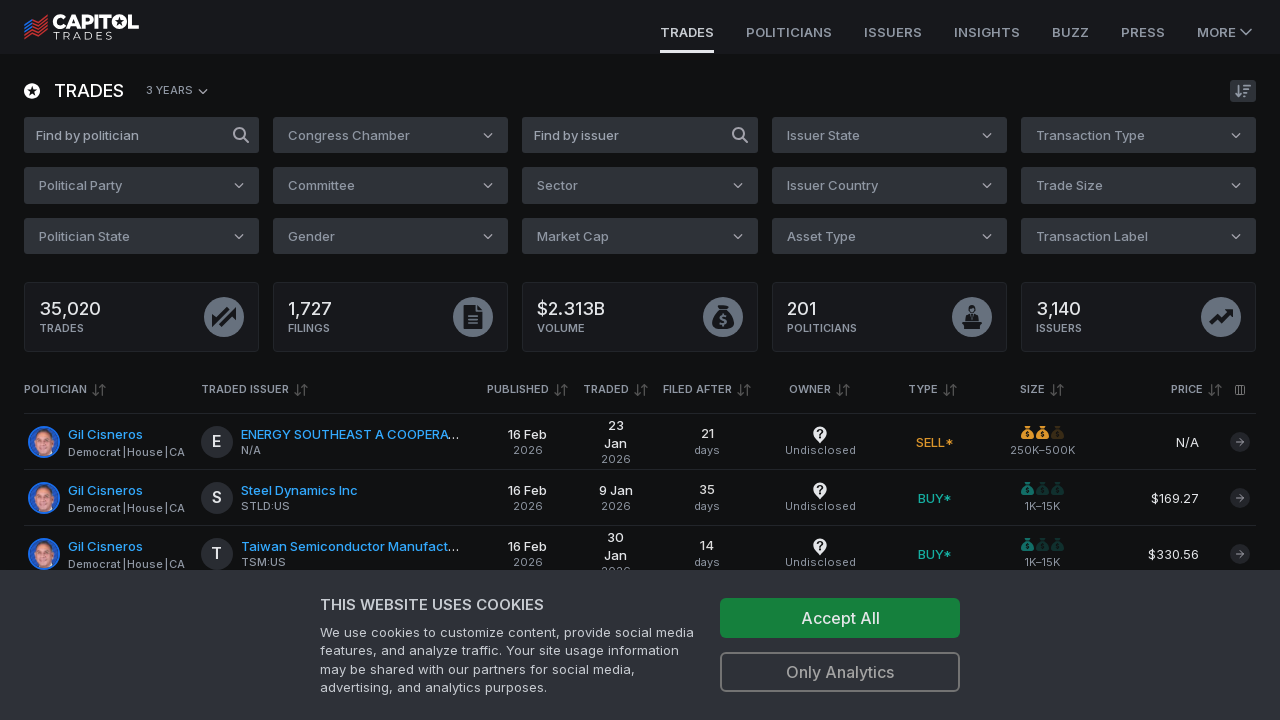

Trades table loaded on page 3
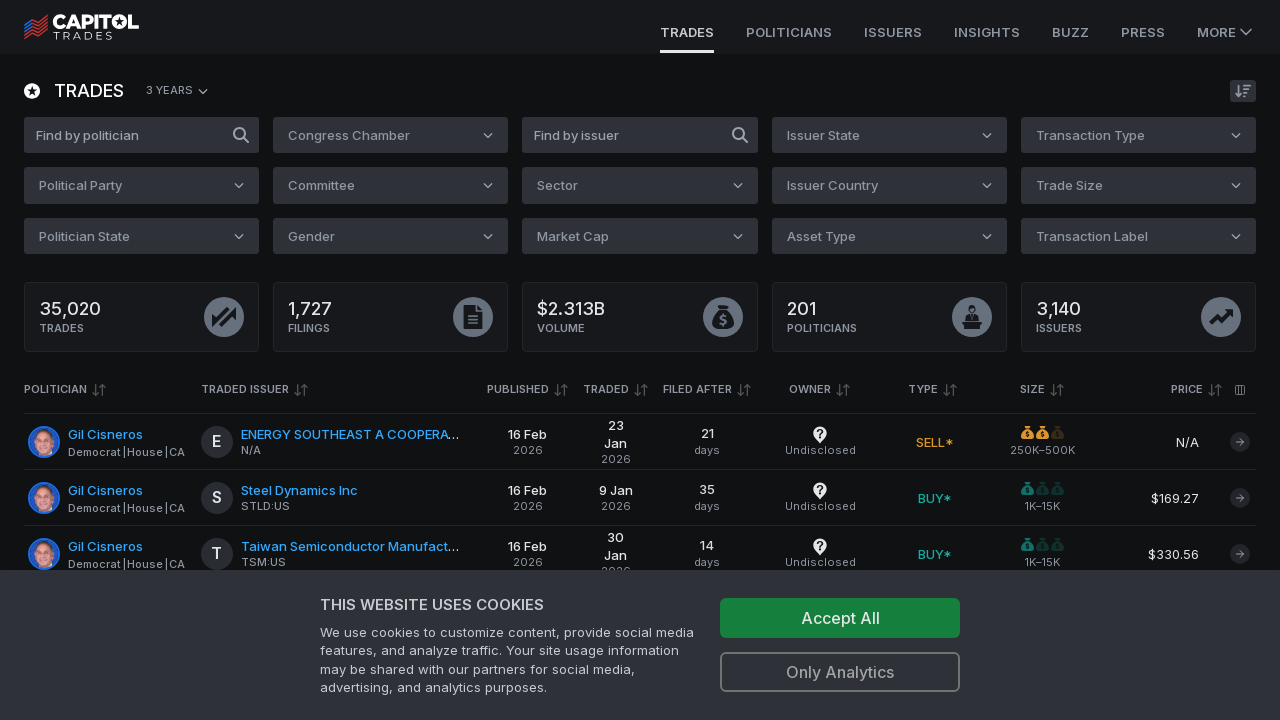

Verified trades table element exists on page 3
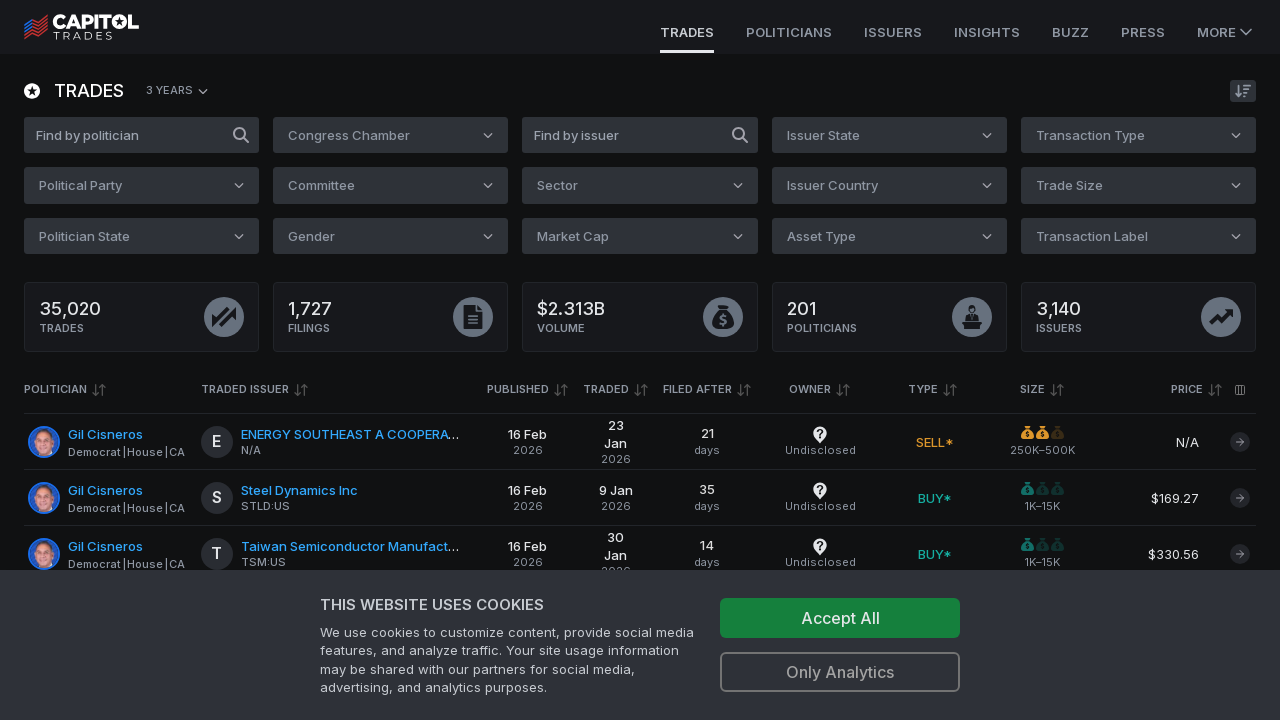

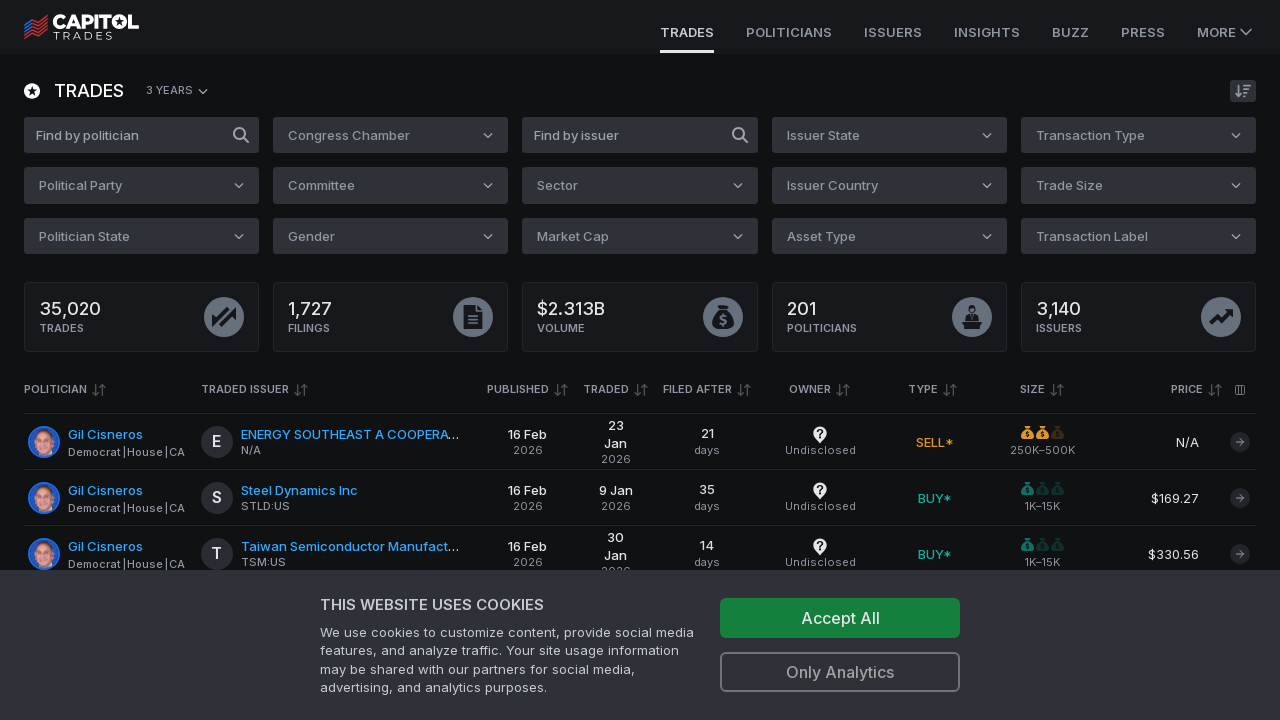